Tests the Automation Exercise website by verifying links exist on the homepage, clicking the Products link, and verifying the special offer image is displayed on the products page.

Starting URL: https://www.automationexercise.com/

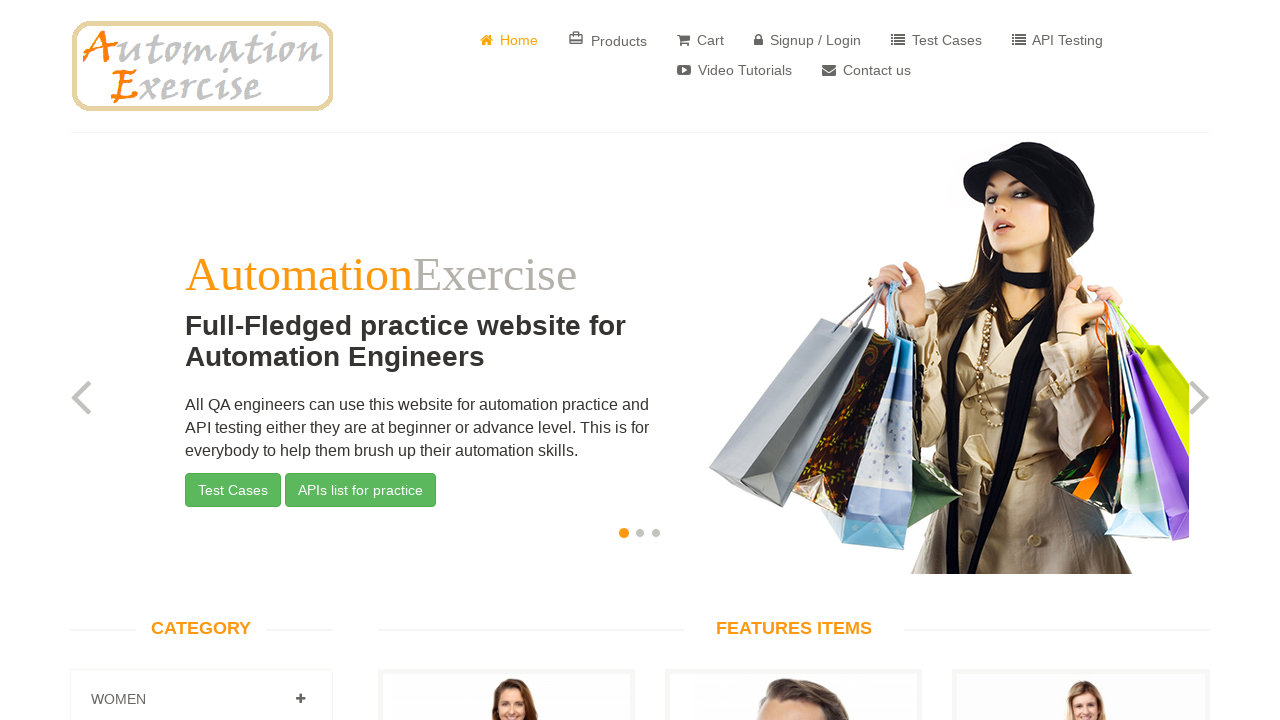

Located all links on the homepage
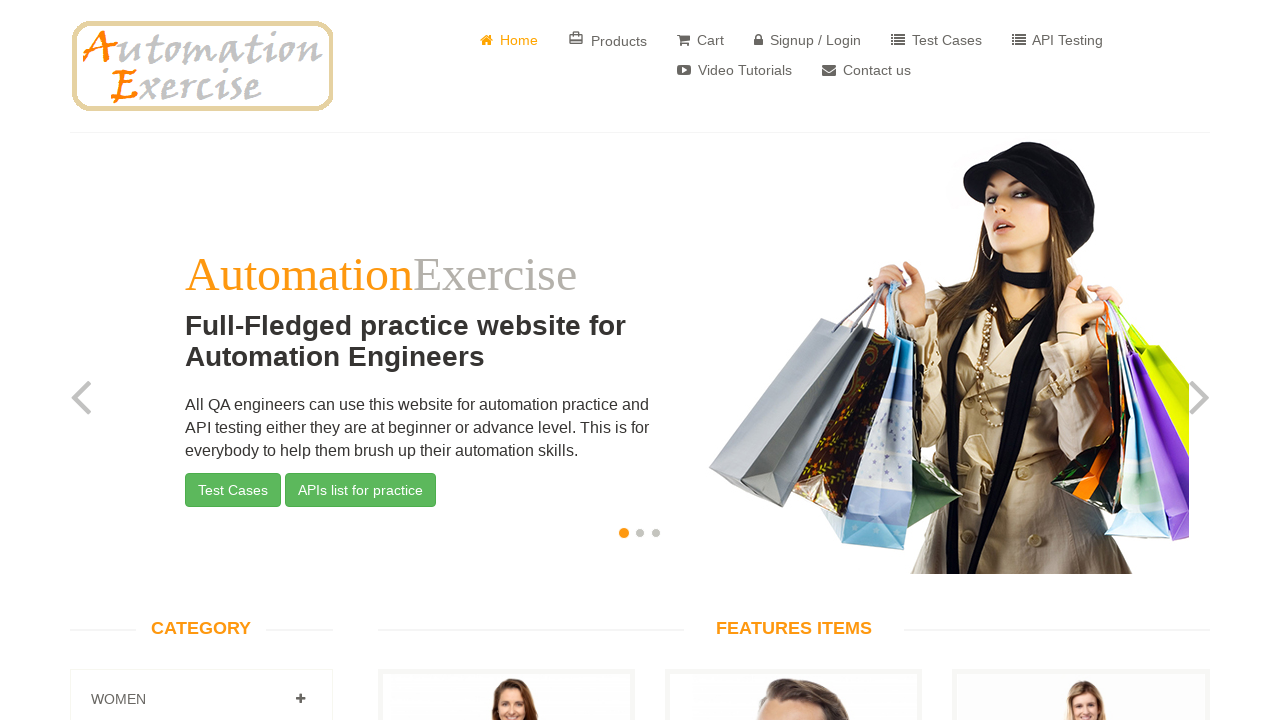

Found 147 links on the homepage
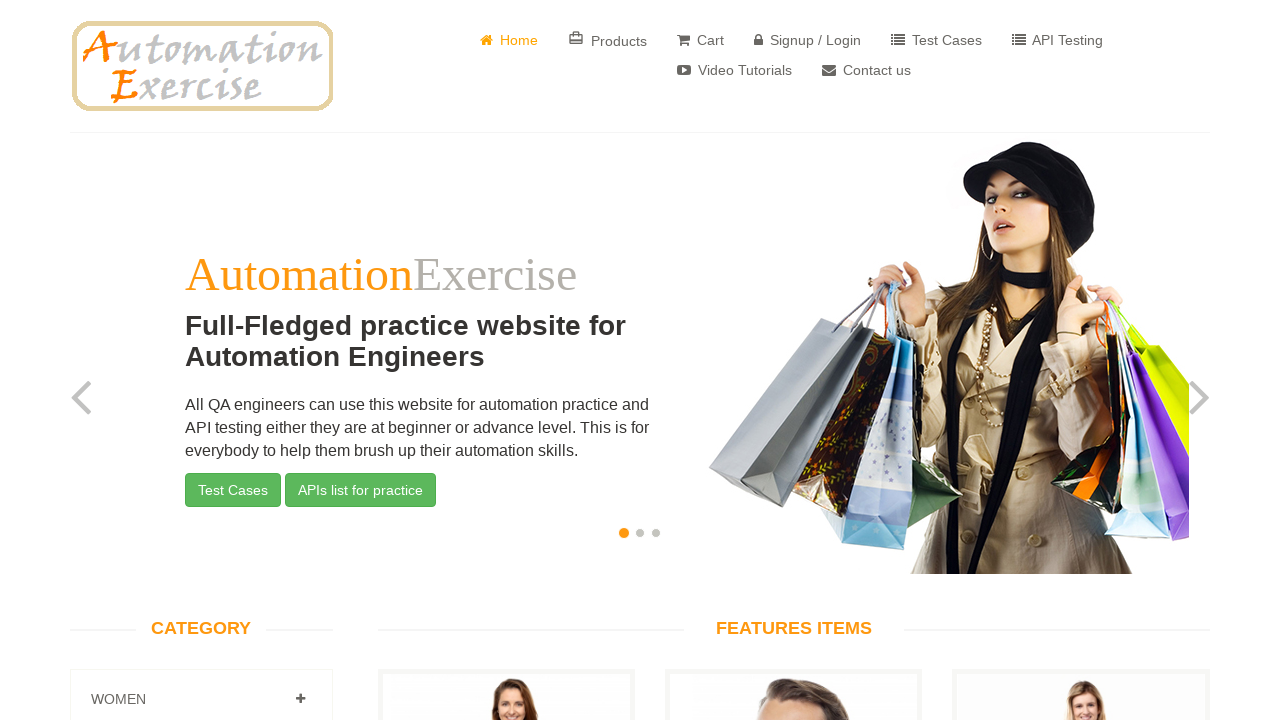

Clicked on the Products link at (608, 40) on a:has-text('Products')
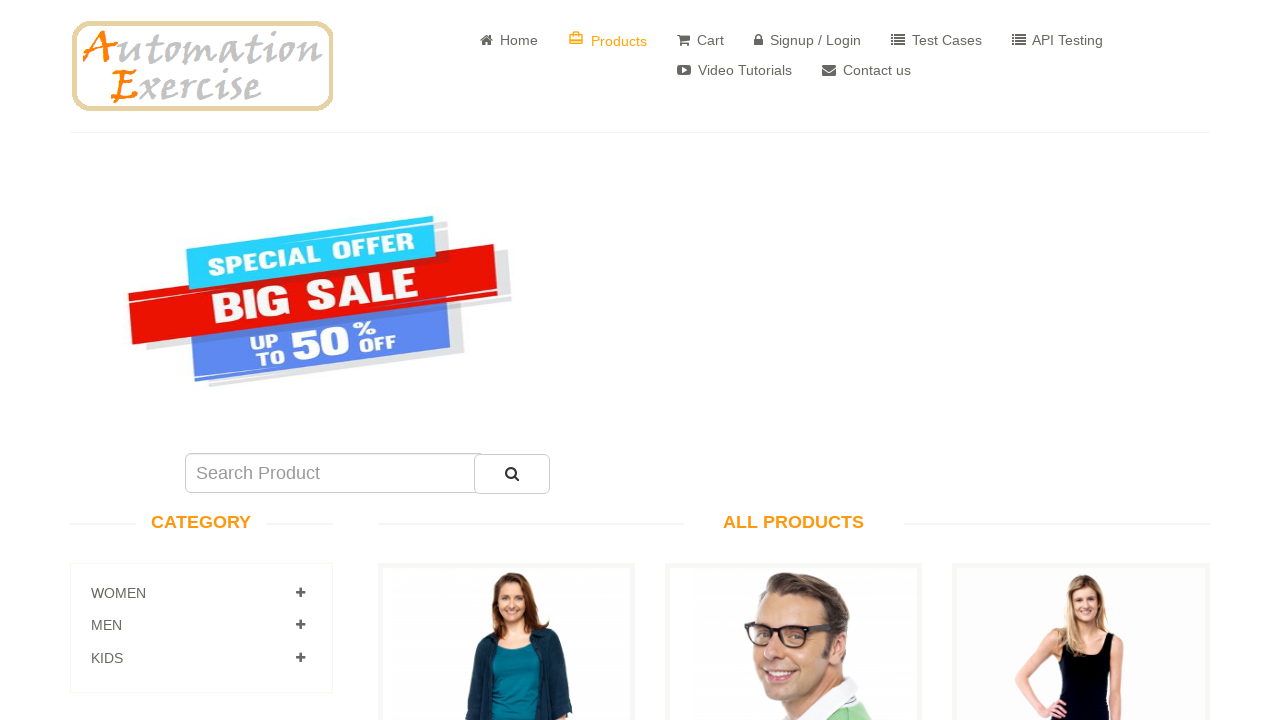

Located the special offer element (sale_image)
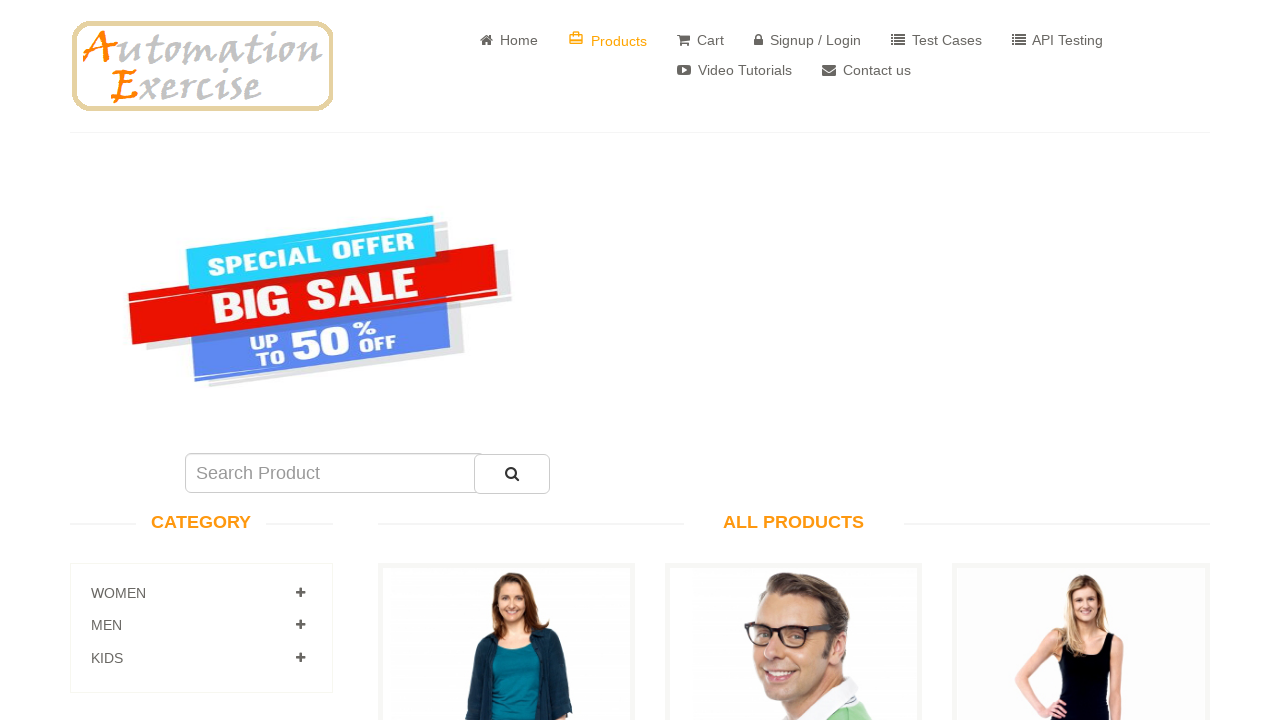

Special offer element became visible
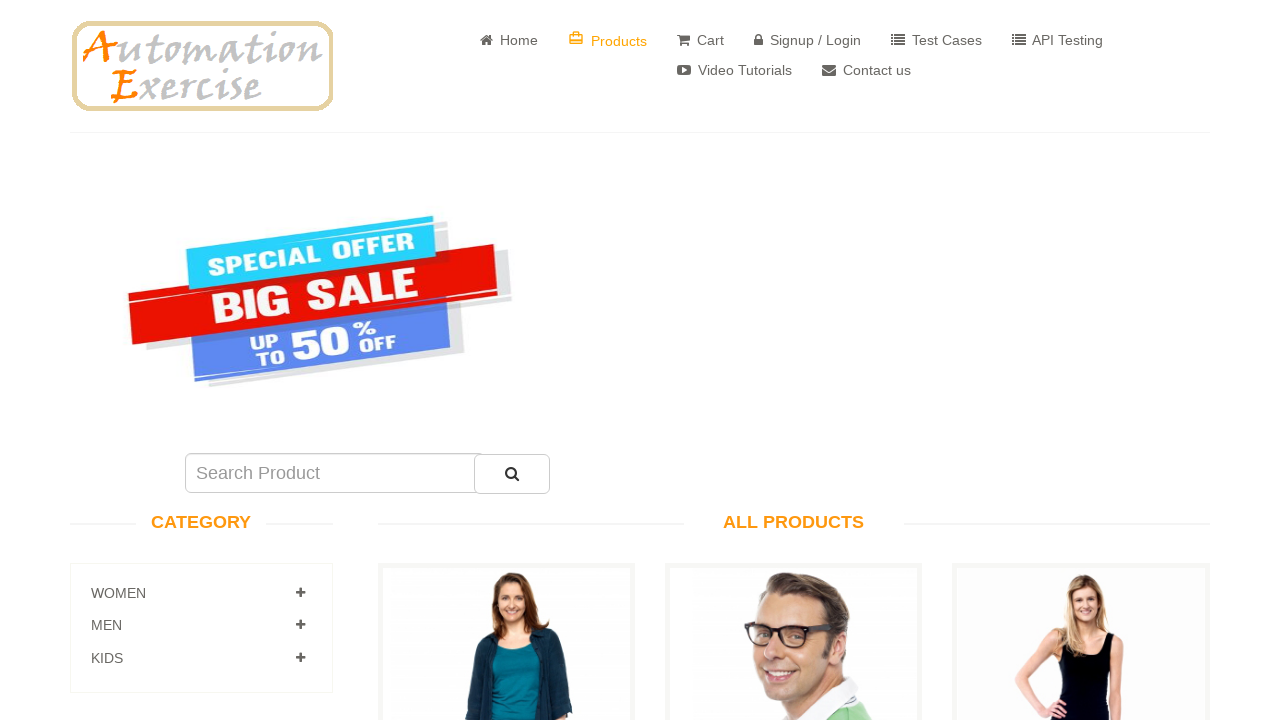

Verified that the special offer element is visible
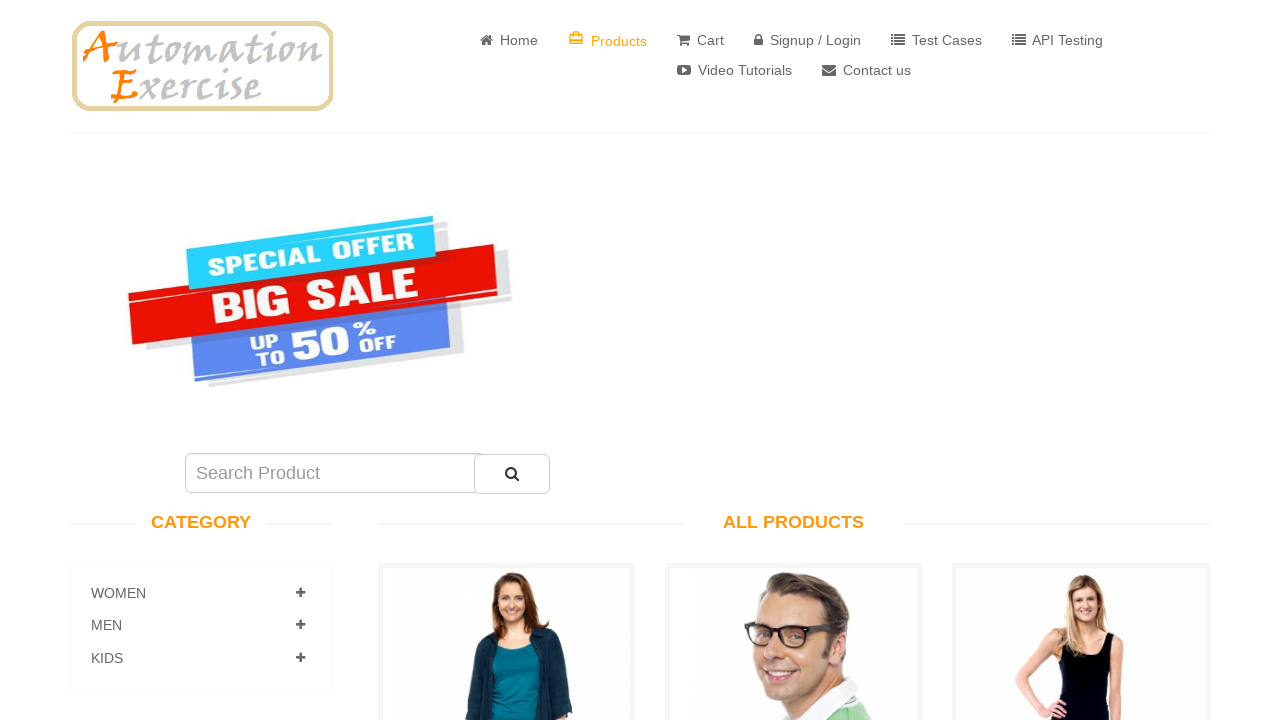

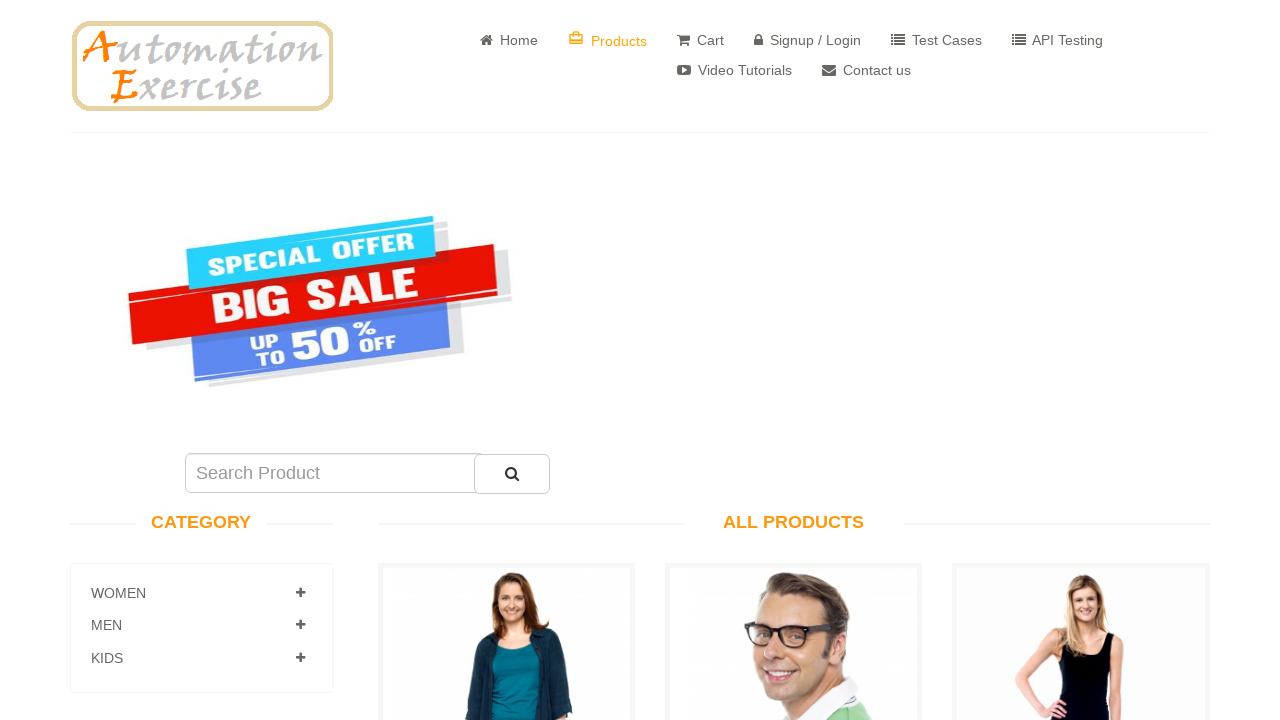